Tests clicking a submit button on a simple form page

Starting URL: https://suninjuly.github.io/simple_form_find_task.html

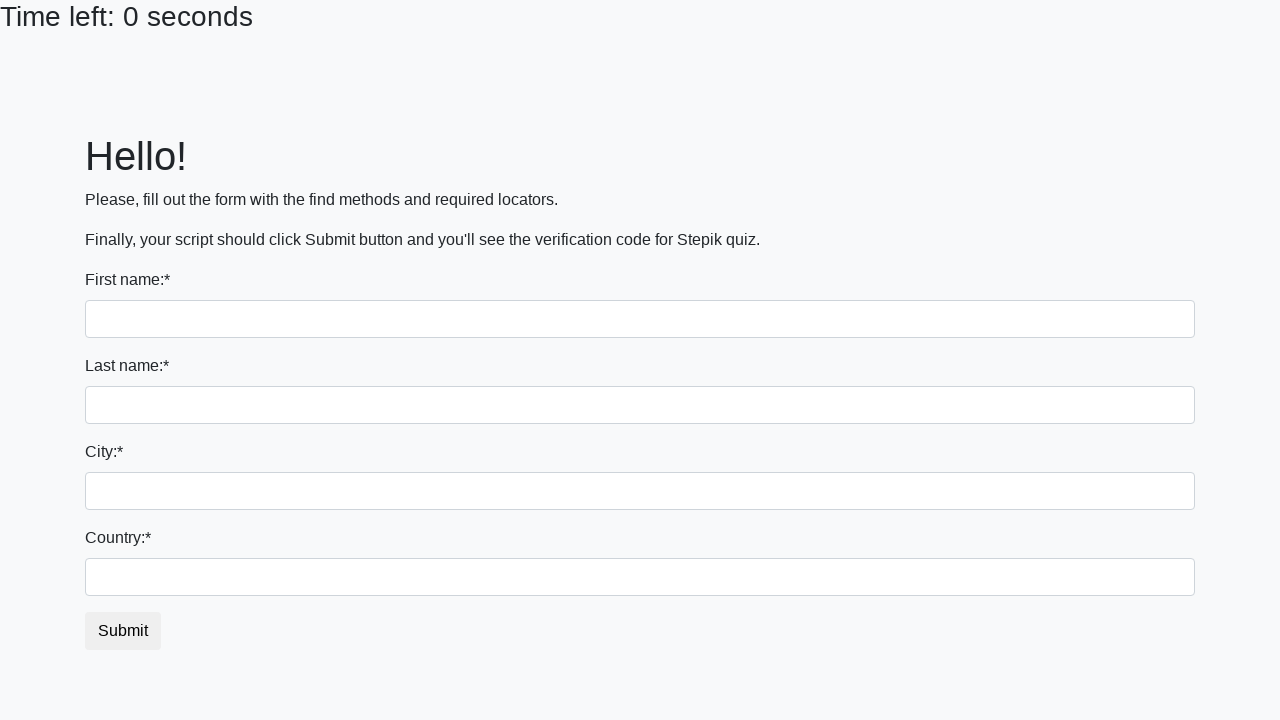

Clicked the submit button on the simple form at (123, 631) on #submit_button
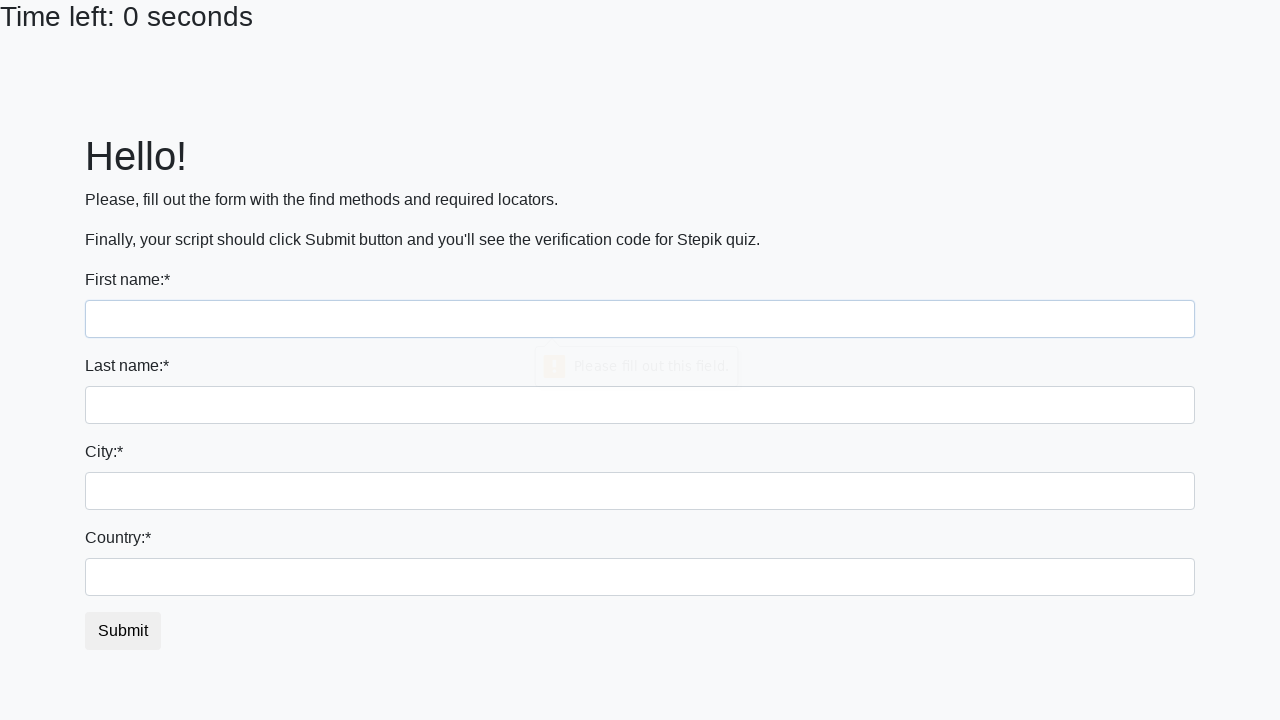

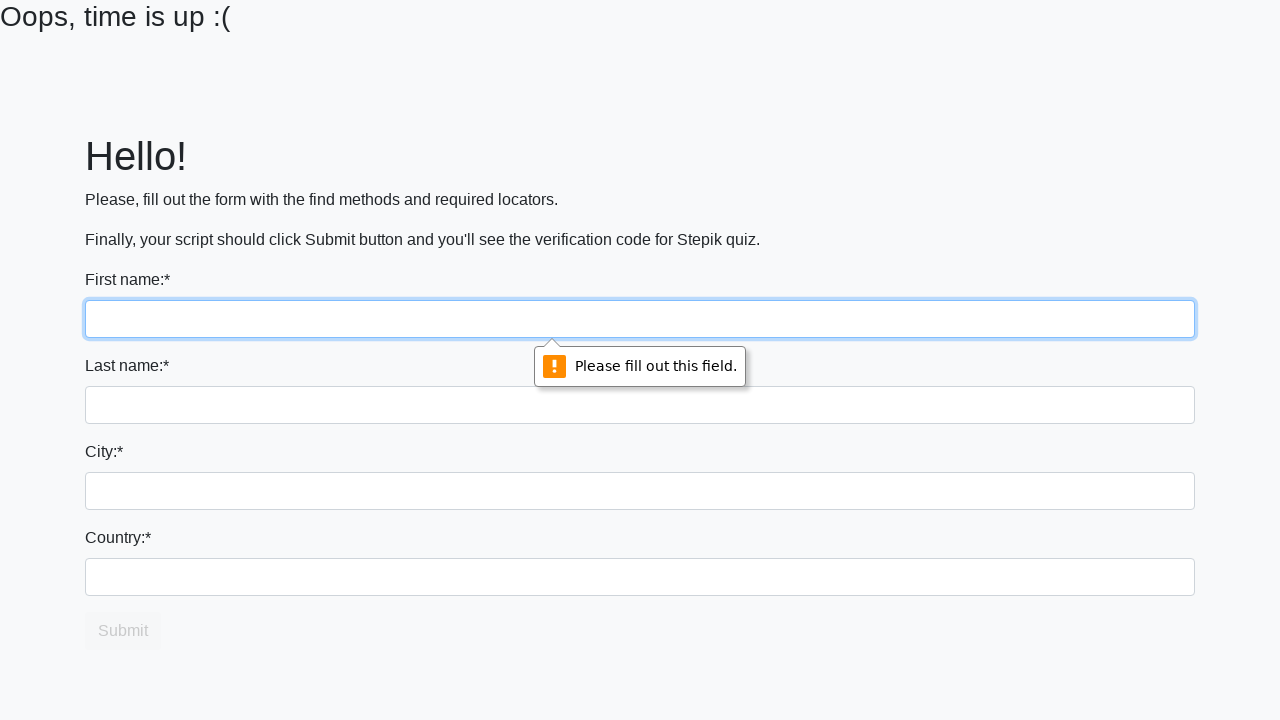